Navigates to a YouTube video page and clicks on a video title element, likely to play or navigate to another video in the playlist

Starting URL: https://www.youtube.com/watch?v=r6AkPpn4PdQ&list=PLd3UqWTnYXOllYuWoZi2Uz27V7FzYZCdK&index=13

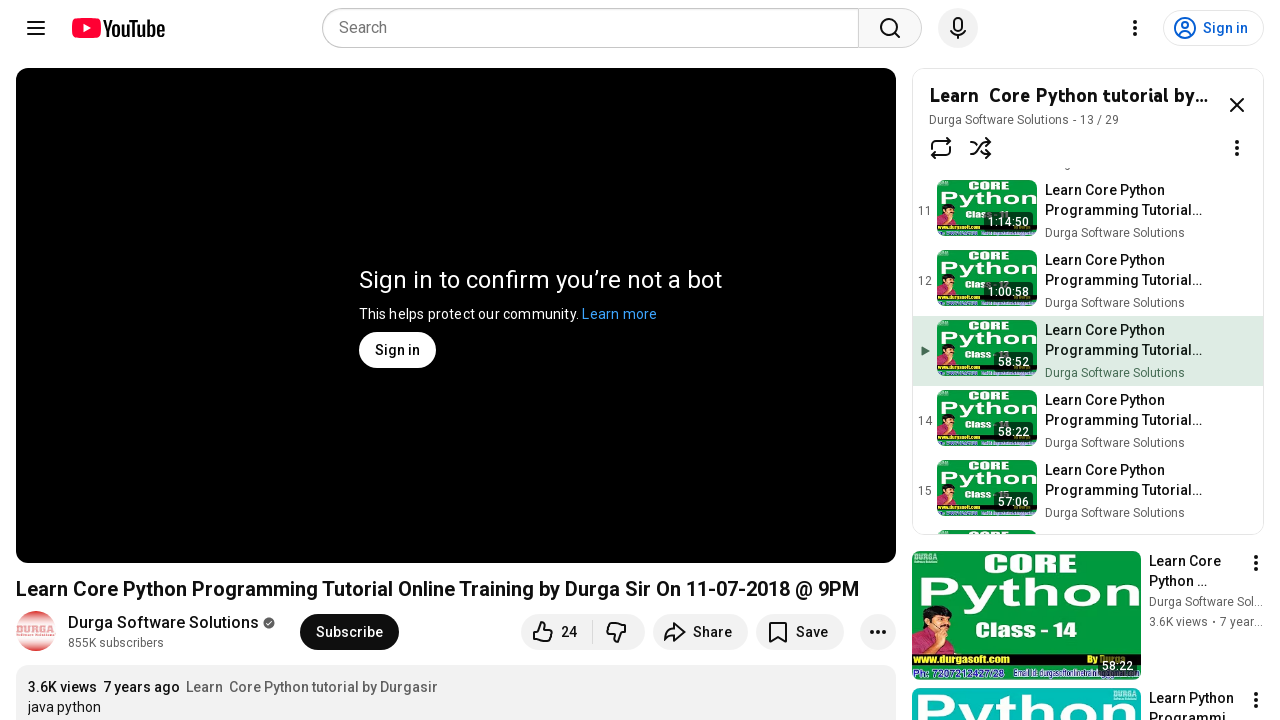

Waited for page to load (networkidle)
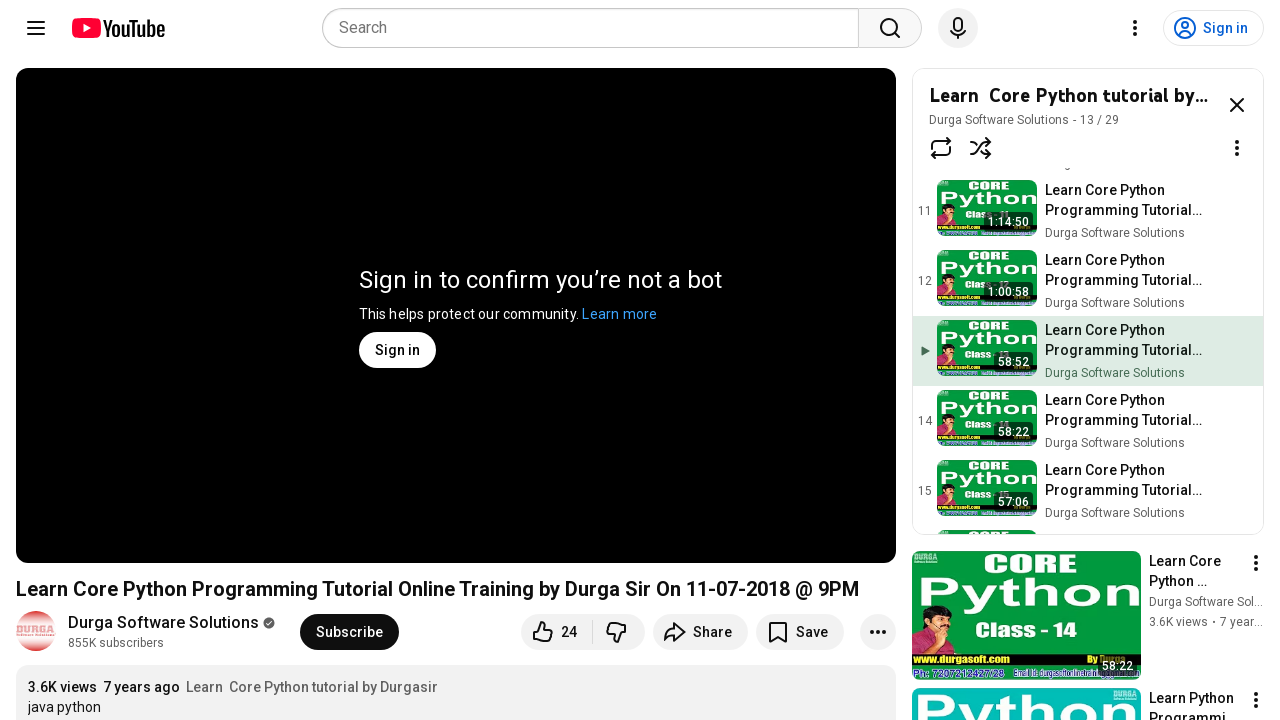

Clicked on video title element to play or navigate to video at (1126, 196) on xpath=//*[@id='video-title']
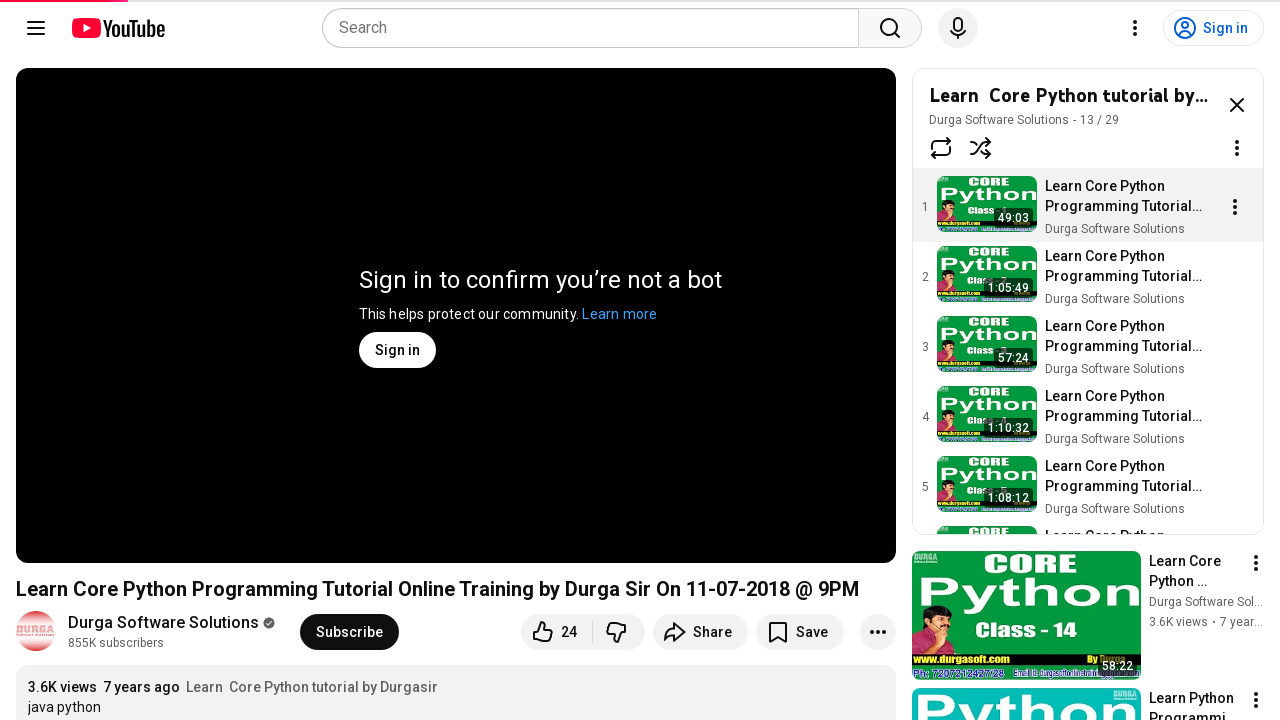

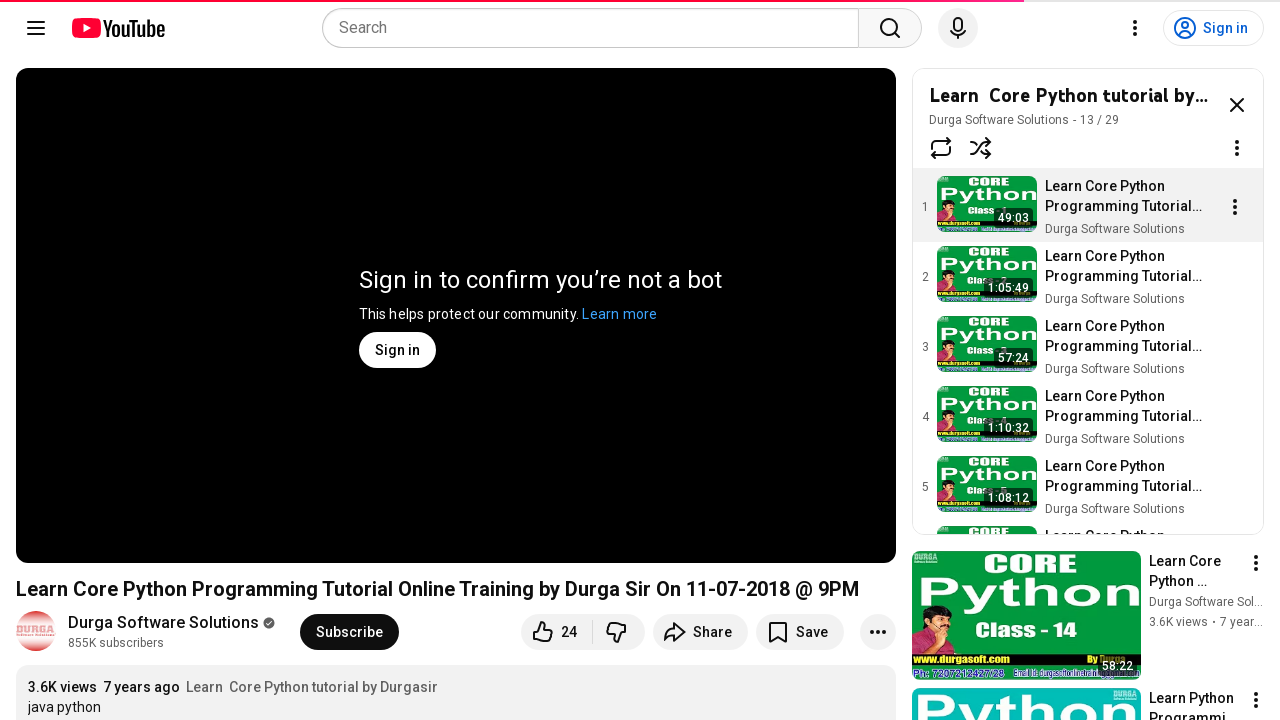